Fills out registration form fields including first name, last name, and address on a demo automation testing site

Starting URL: https://demo.automationtesting.in/Register.html

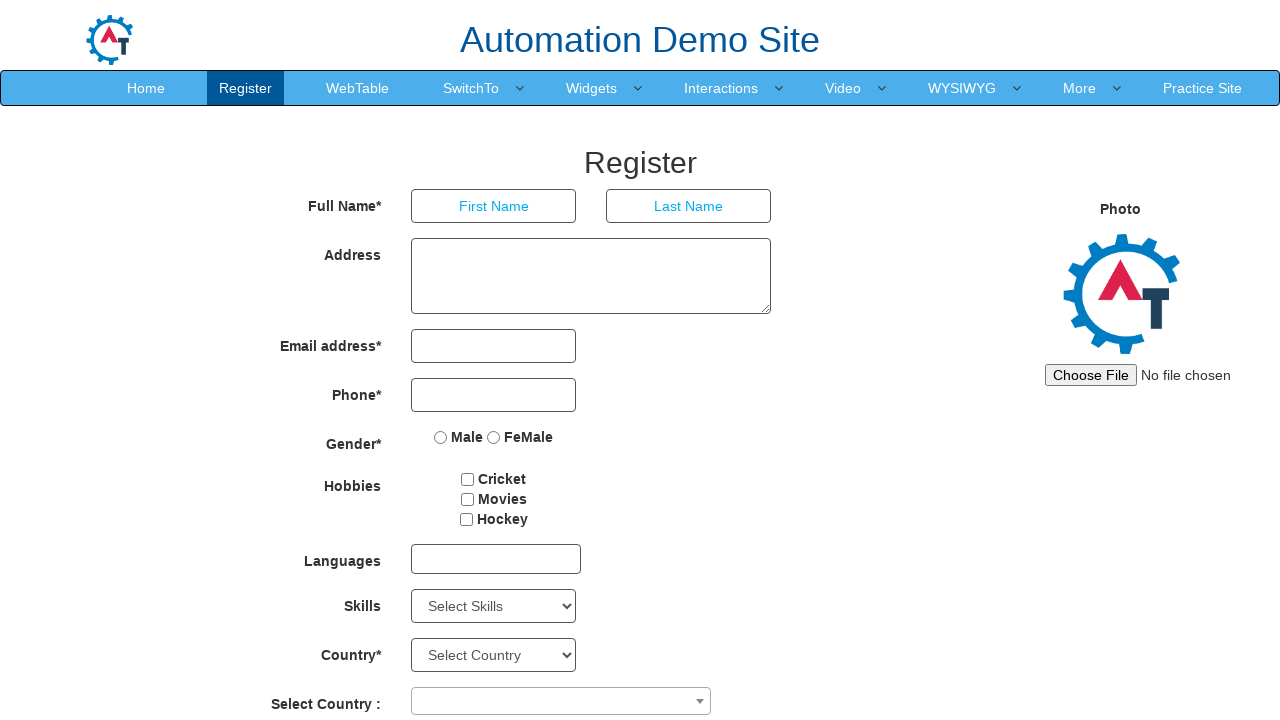

Filled first name field with 'Siddharth' on //input[@placeholder='First Name']
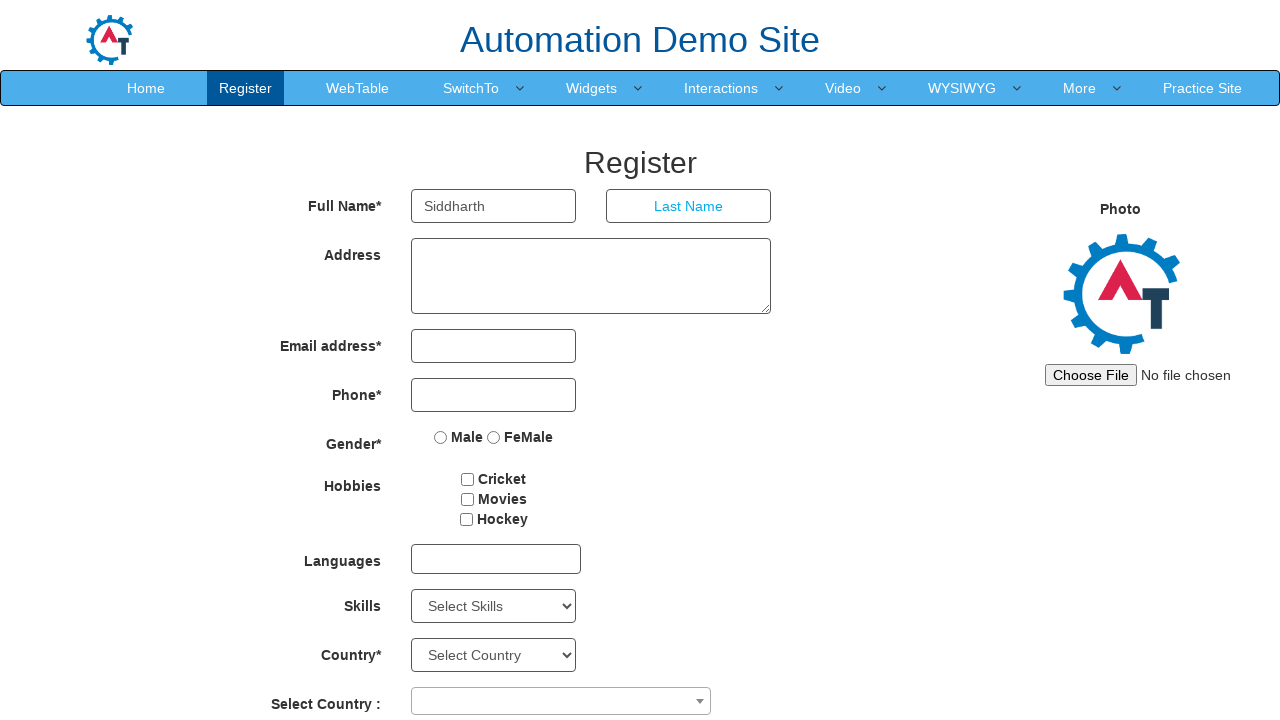

Filled last name field with 'Sarkhel' on //input[@placeholder='Last Name']
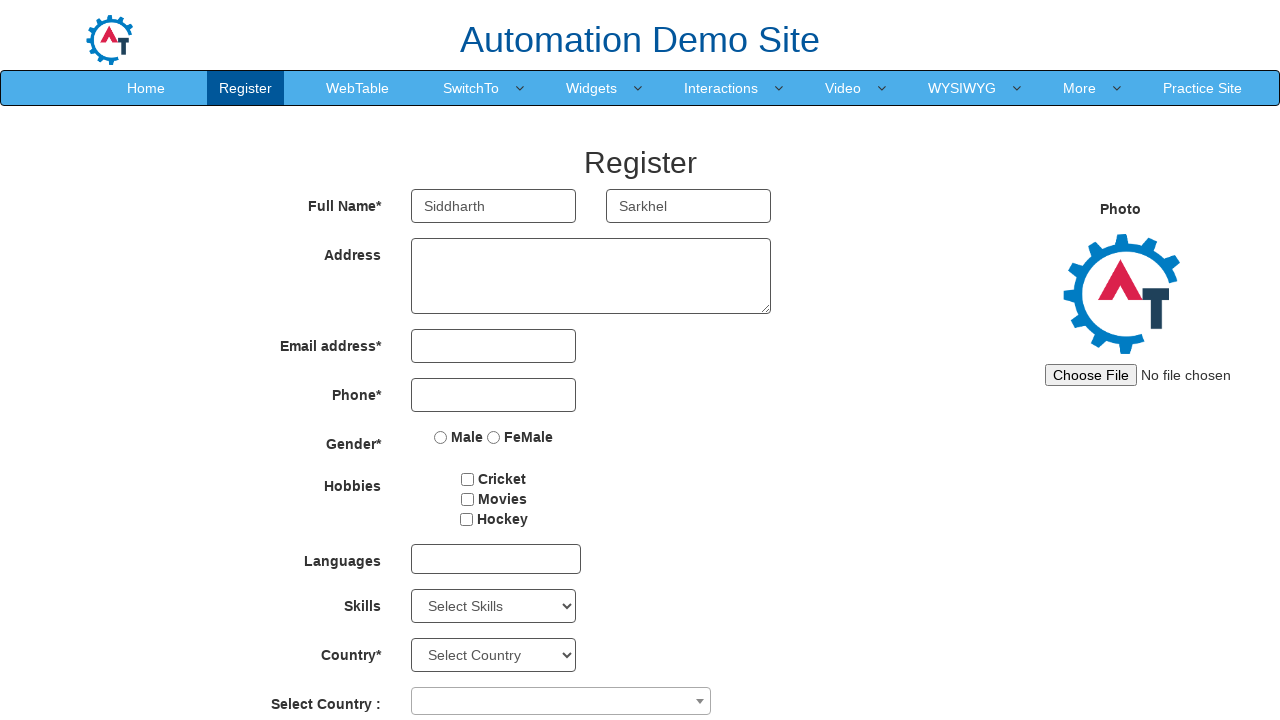

Filled address field with 'Sample address' on //textarea[@ng-model='Adress']
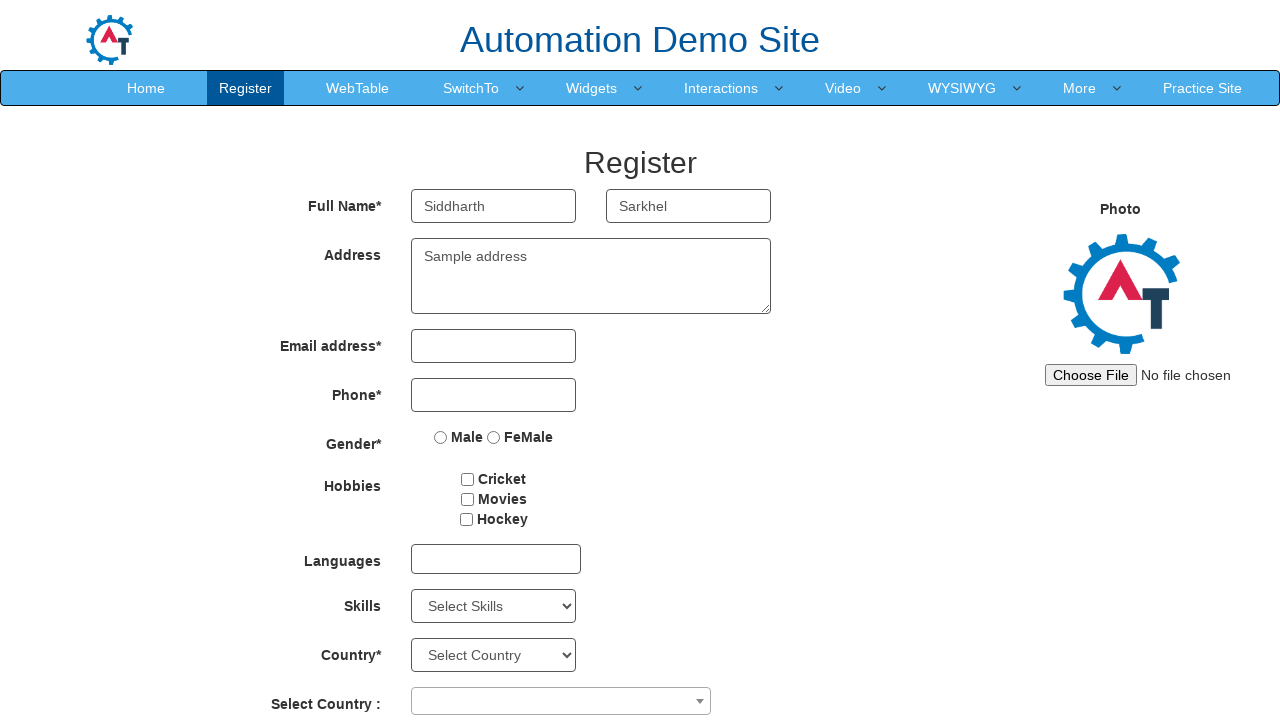

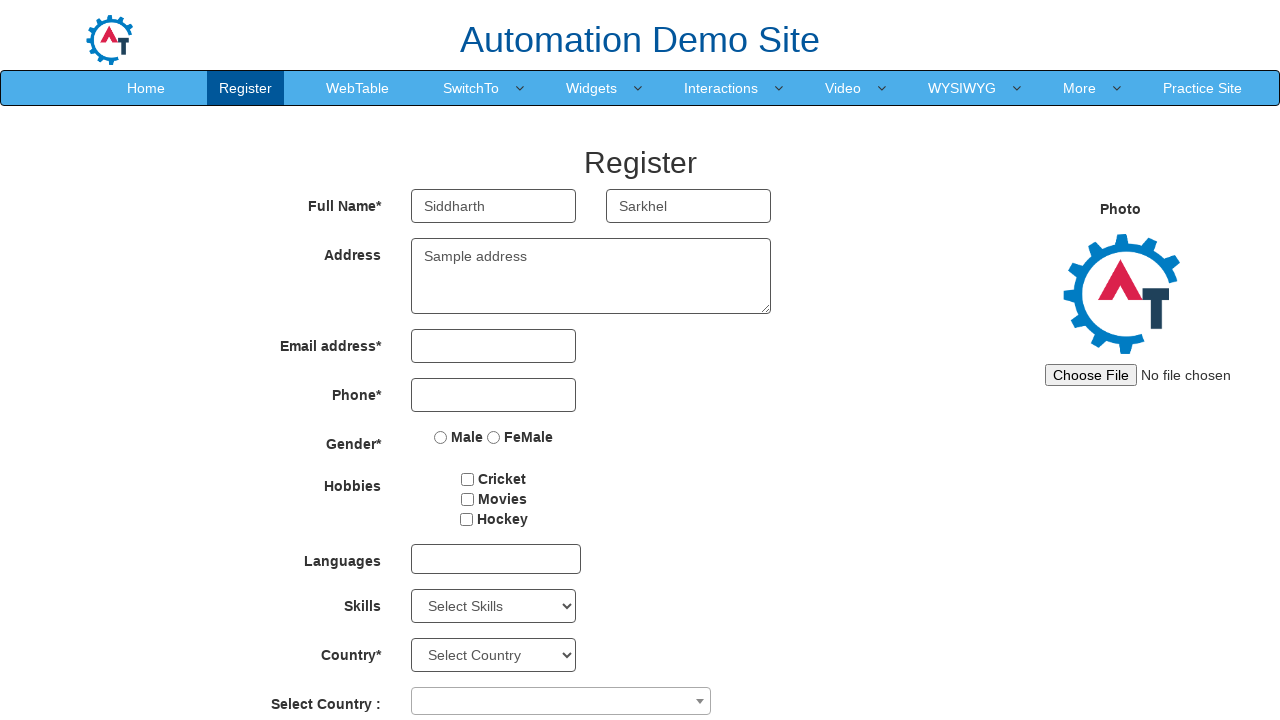